Tests nested iframe handling by navigating to a frames demo page, switching between outer and inner iframes, entering text in a nested input field, then navigating to another section.

Starting URL: https://demo.automationtesting.in/Frames.html

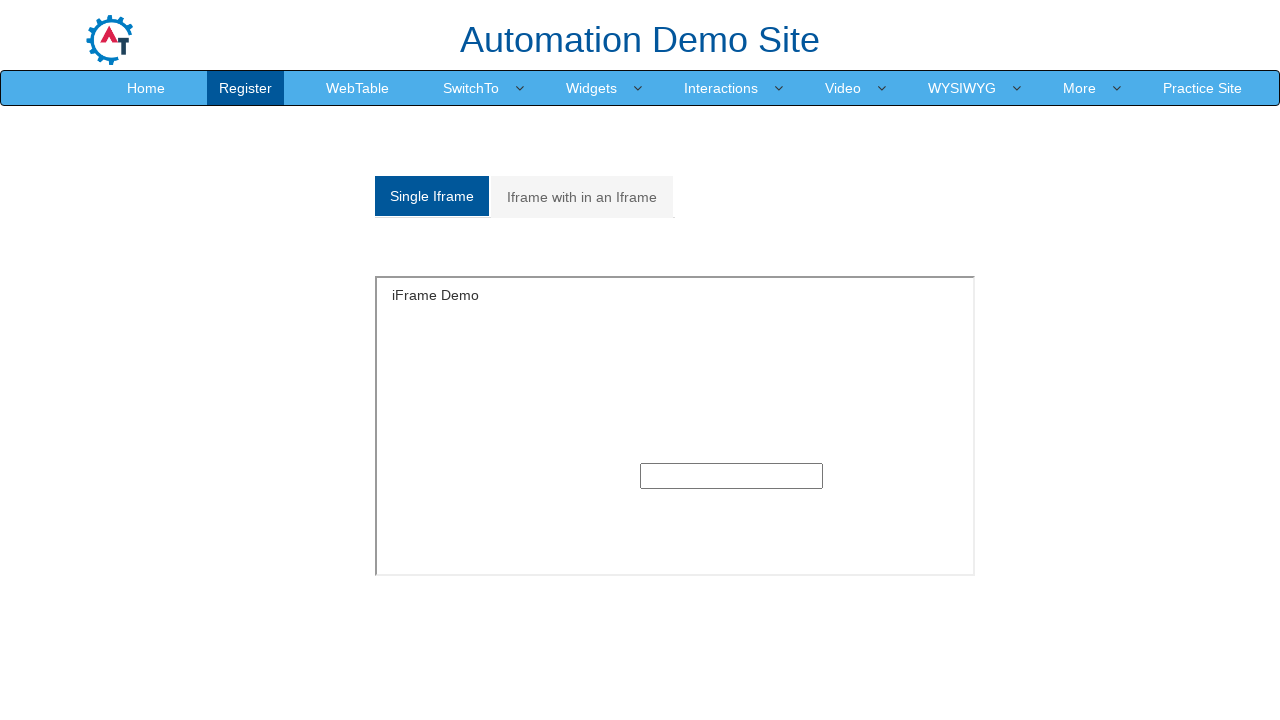

Clicked on 'Iframe with in an Iframe' tab at (582, 197) on a:has-text('Iframe with in an Iframe')
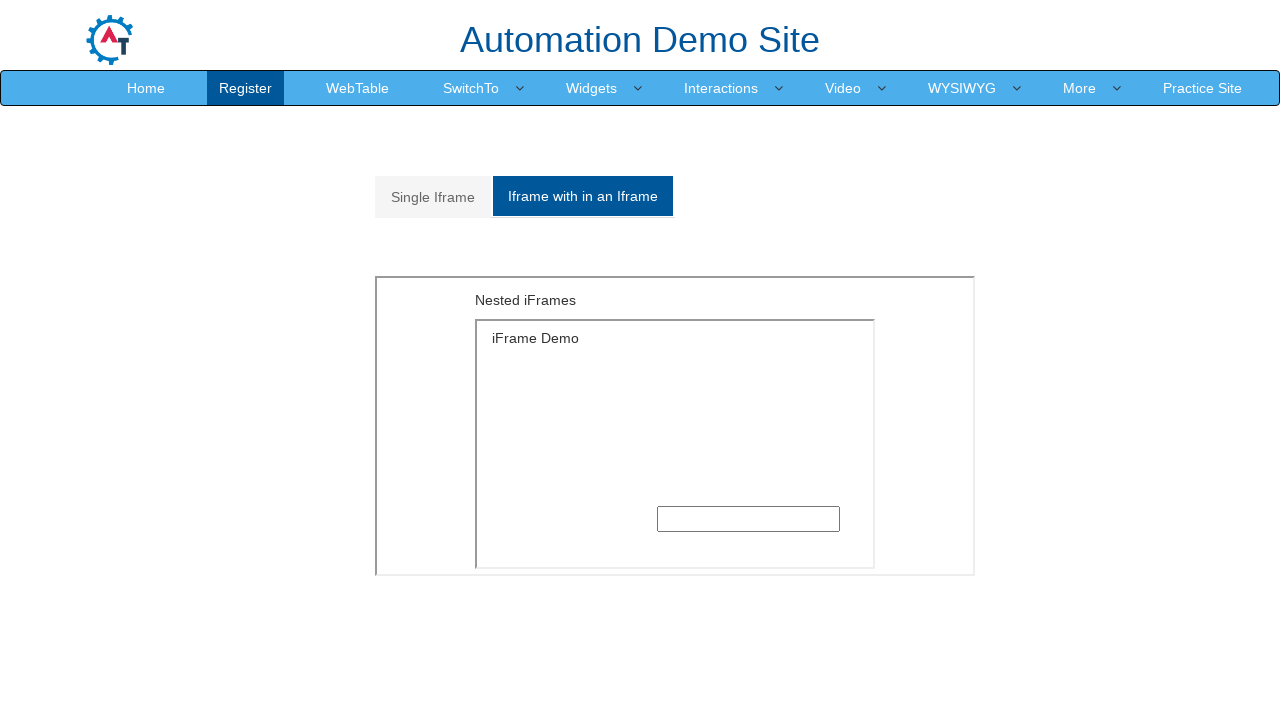

Waited for '#Multiple iframe' selector to be visible
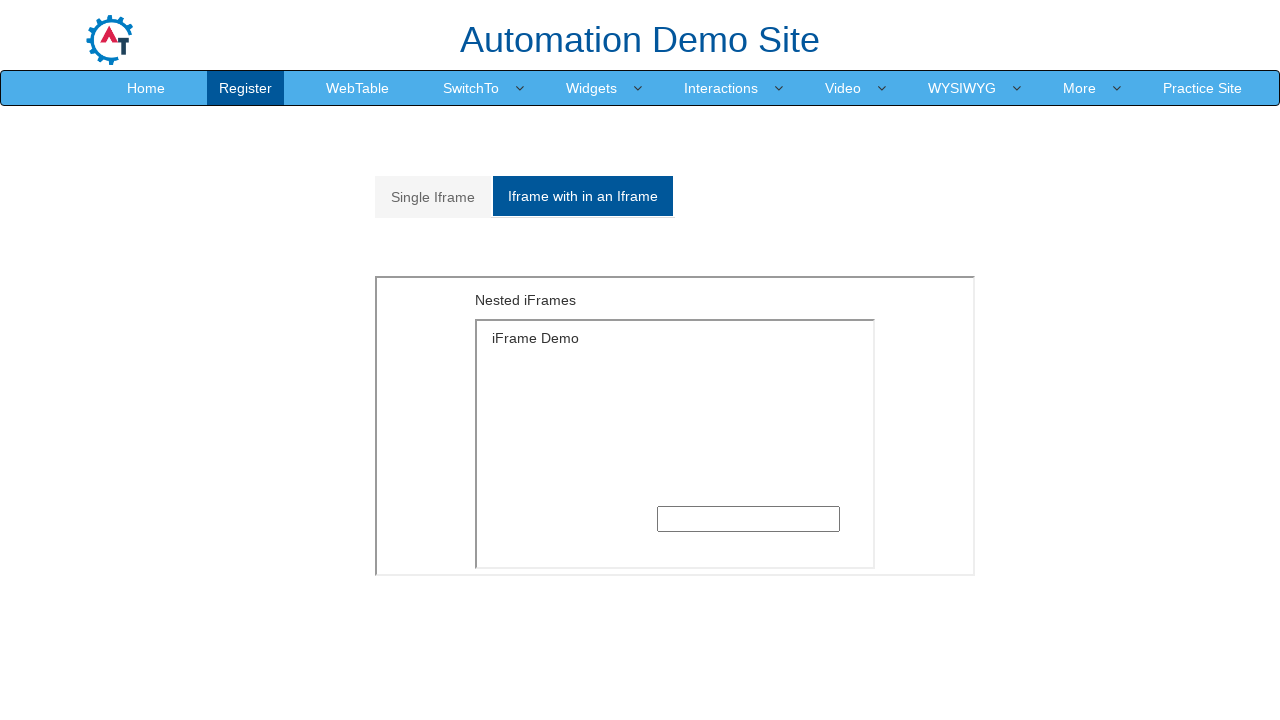

Located outer iframe '#Multiple iframe'
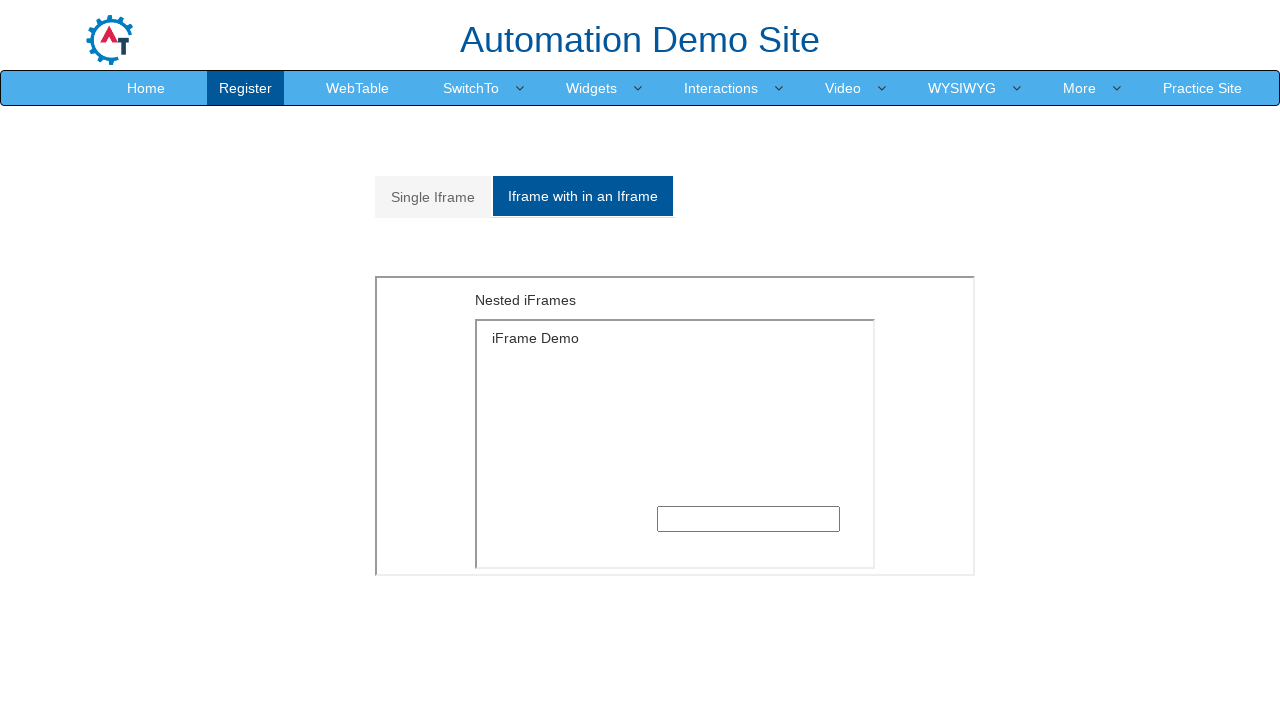

Located inner iframe within outer frame
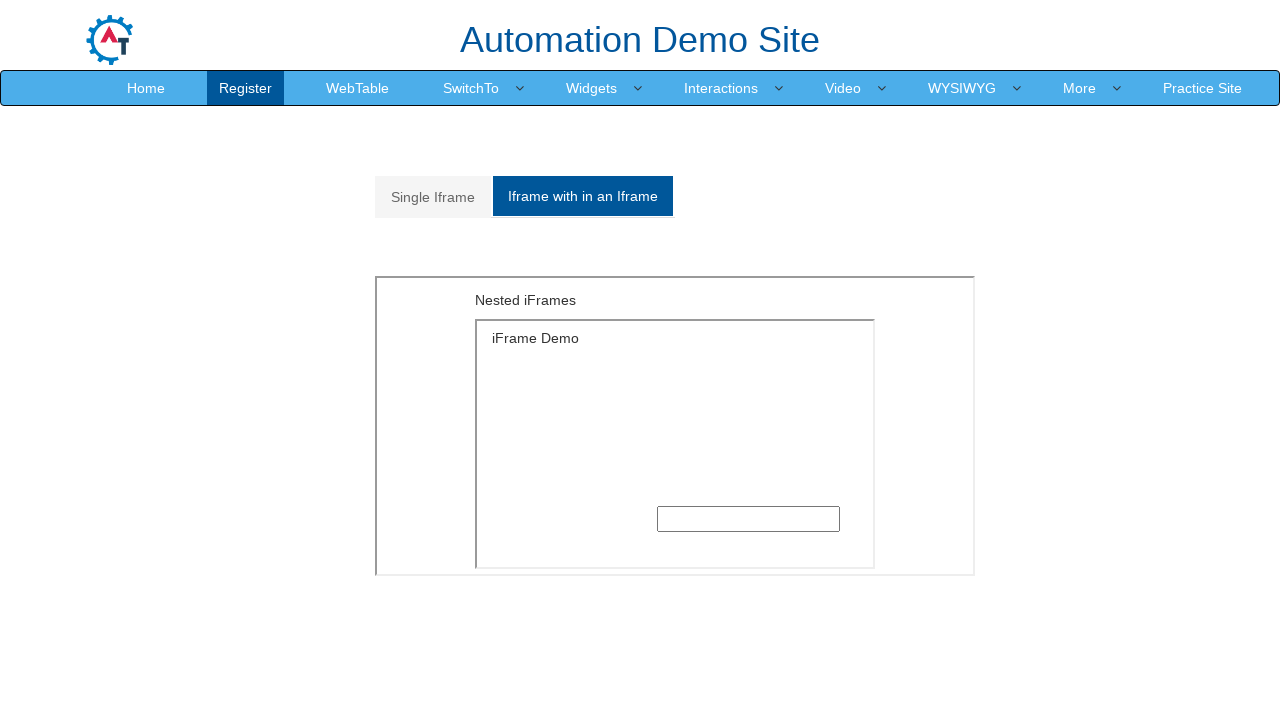

Filled nested input field with 'welcome' on #Multiple iframe >> nth=0 >> internal:control=enter-frame >> iframe >> nth=0 >> 
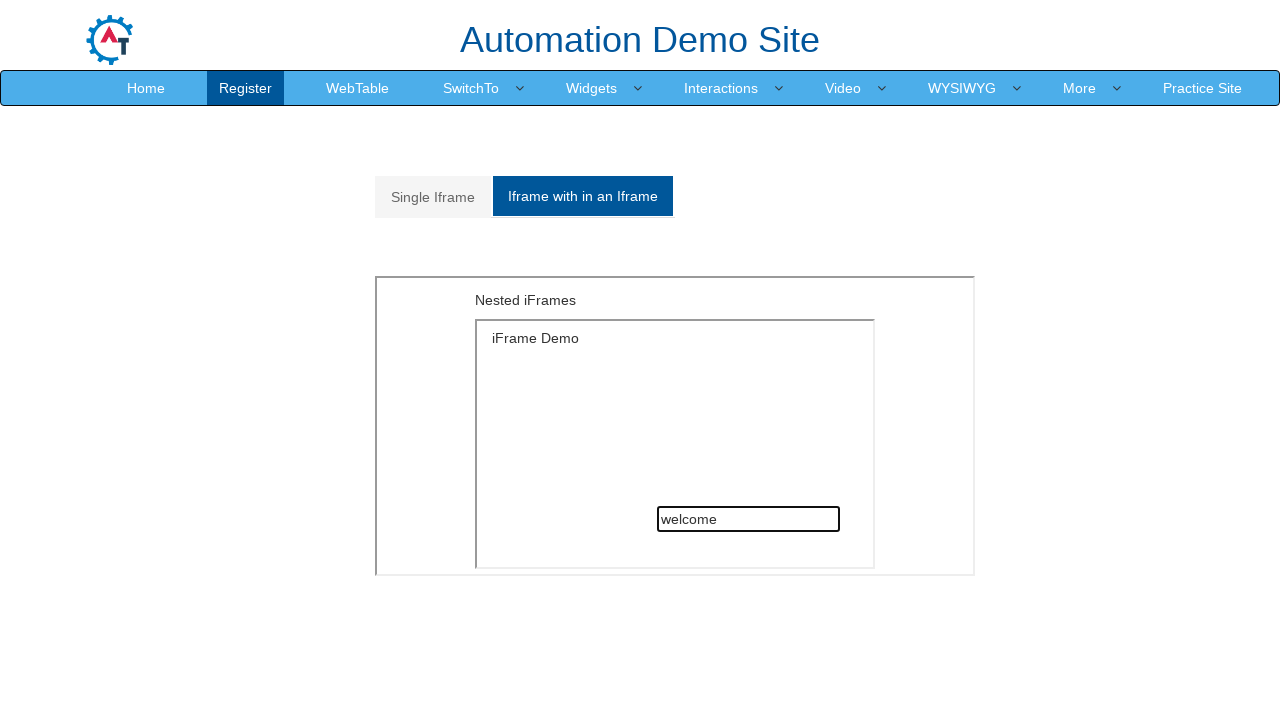

Clicked on 'WebTable' link to navigate to WebTable section at (358, 88) on a:has-text('WebTable')
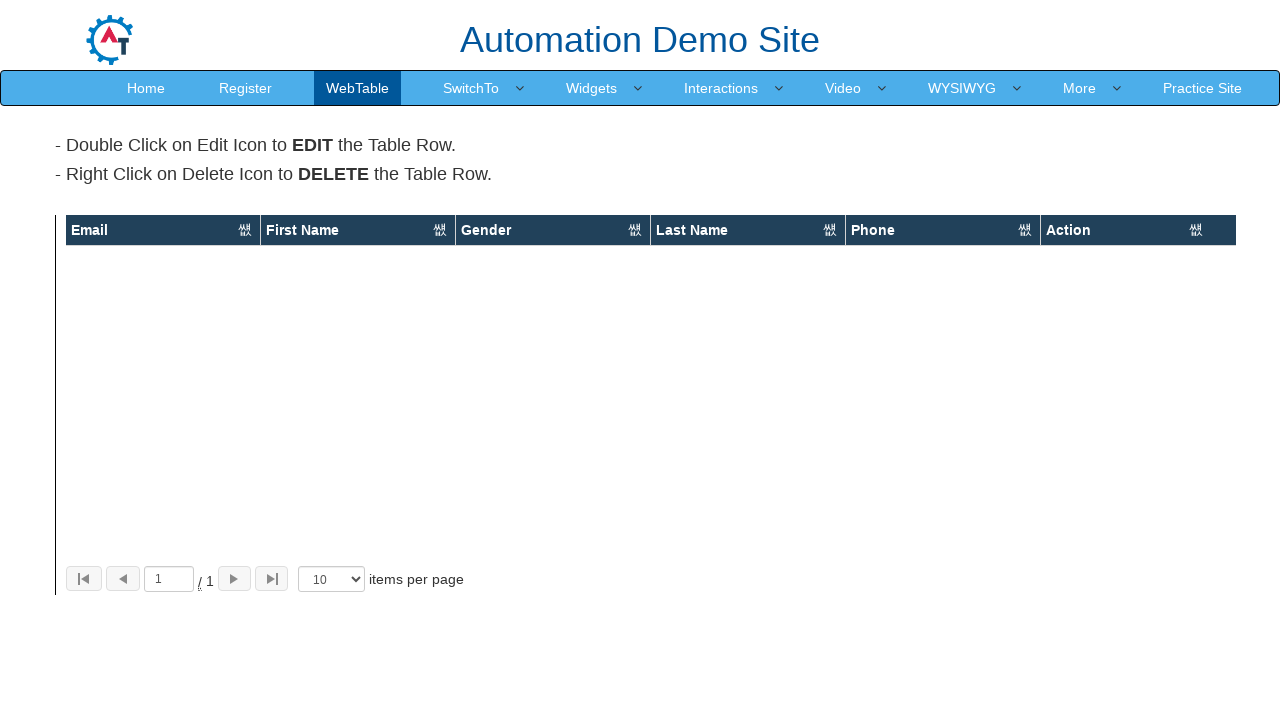

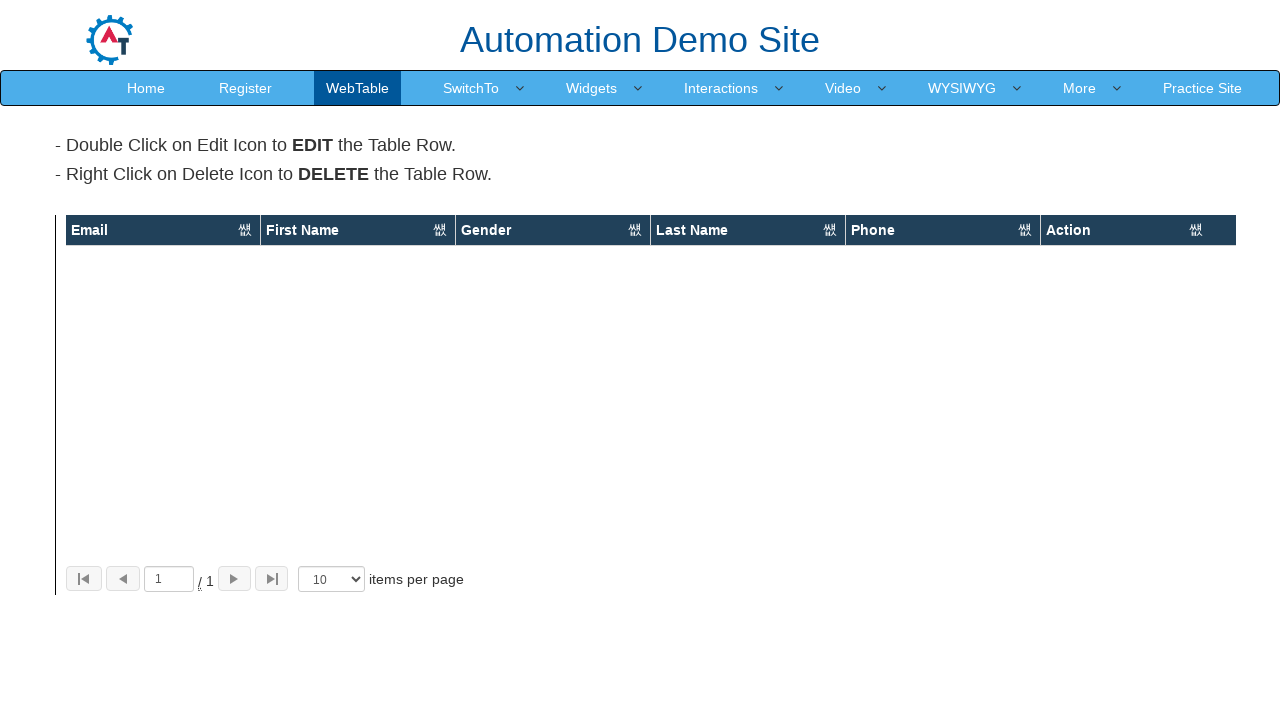